Navigates to Duotech website and checks visibility of the Home navigation link

Starting URL: https://www.duotech.io/

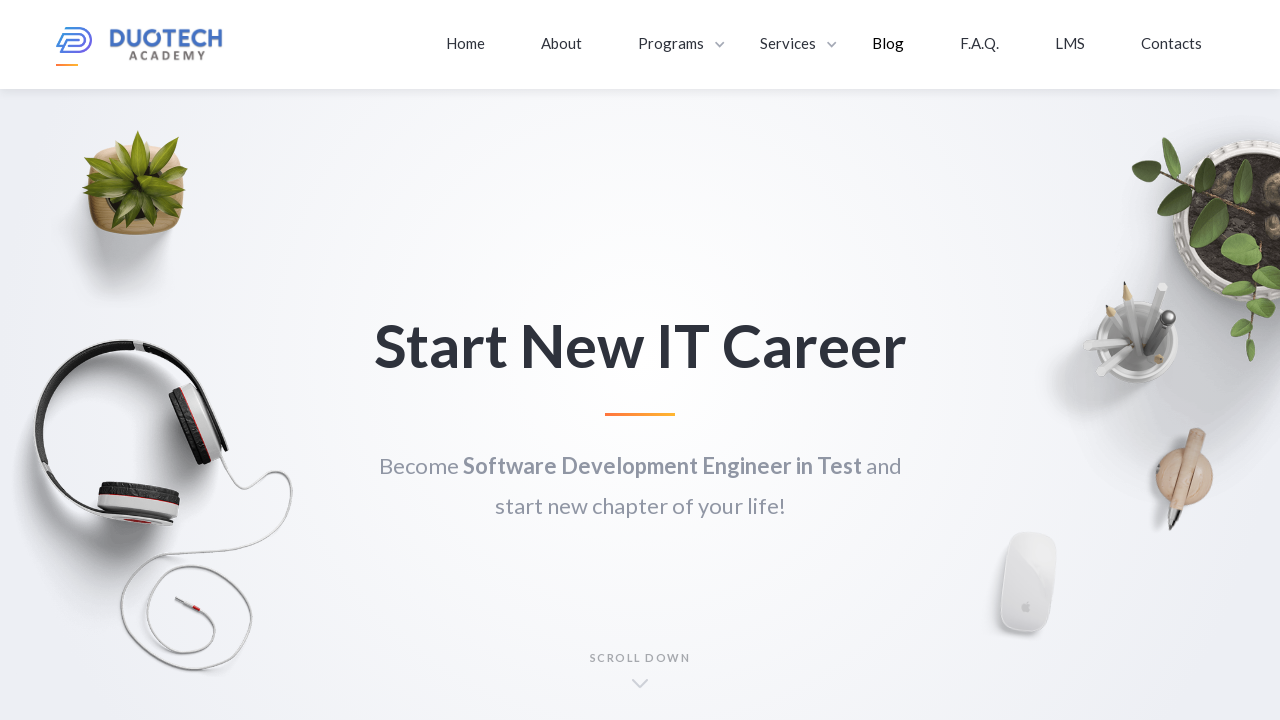

Located Home navigation link with class 'link-4 w--current'
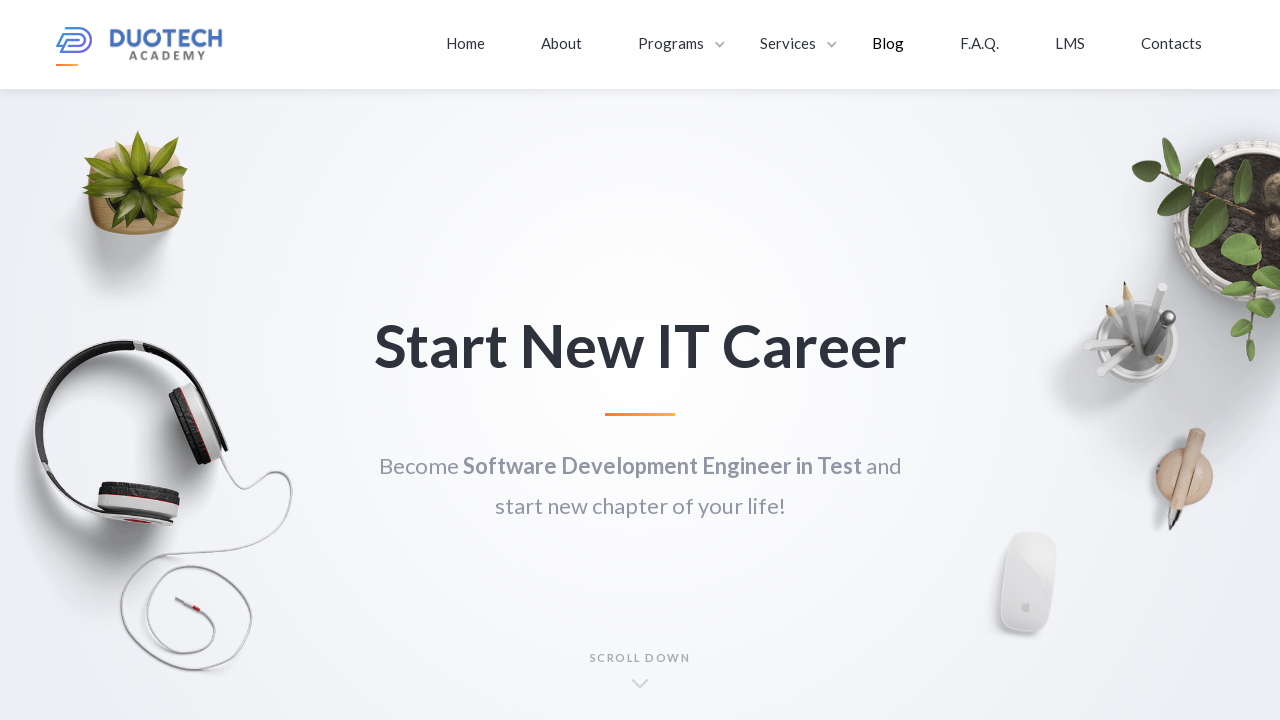

Home navigation link is attached and visible
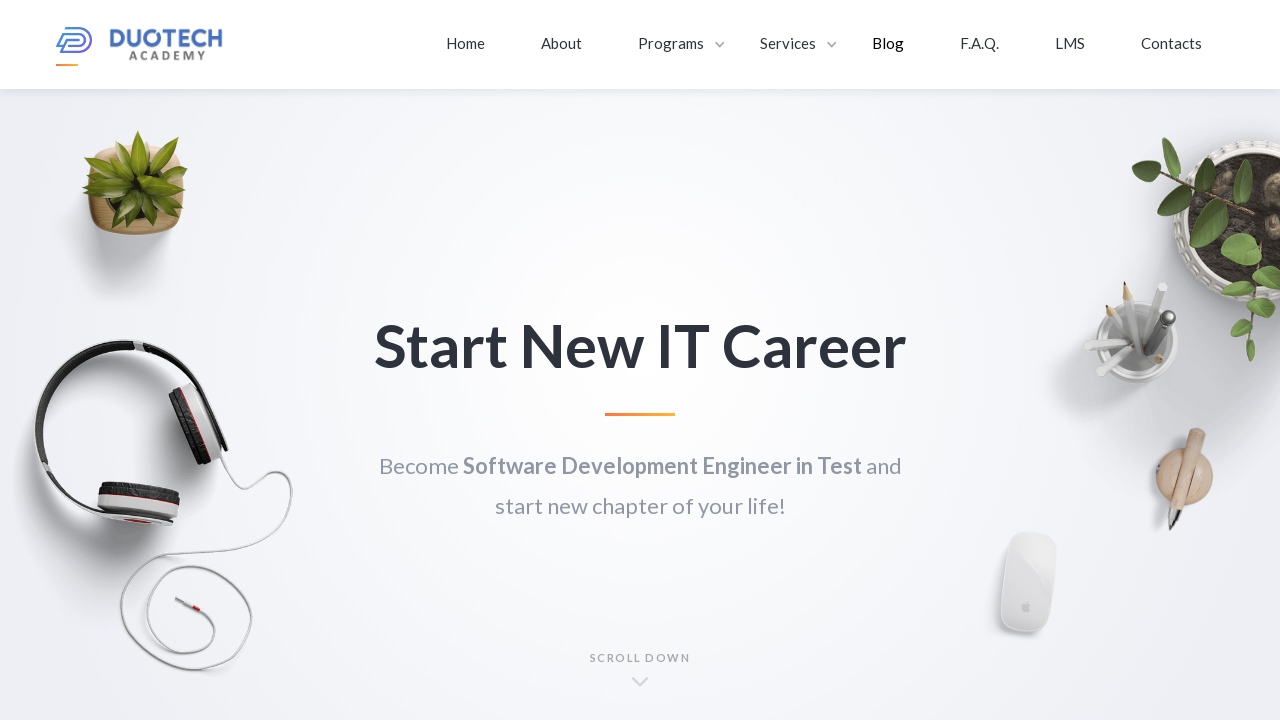

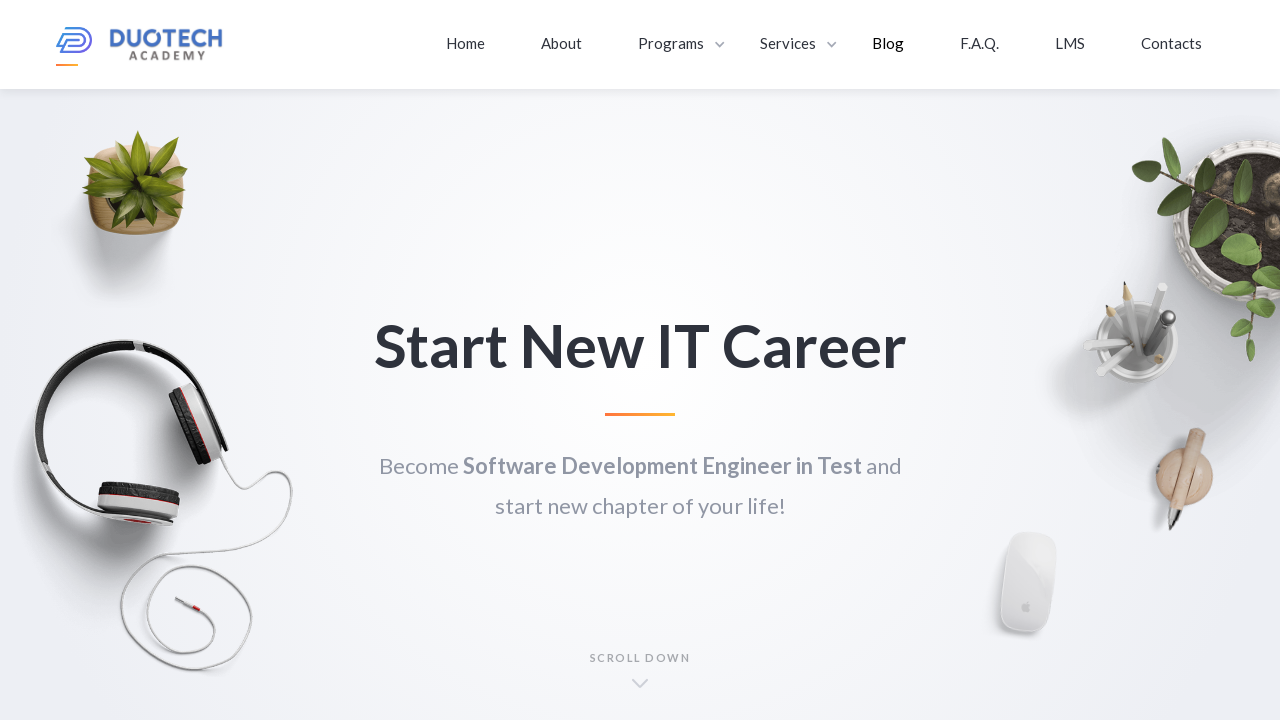